Tests drag and drop functionality using the drag_and_drop method to move an element to multiple target positions

Starting URL: https://sahitest.com/demo/

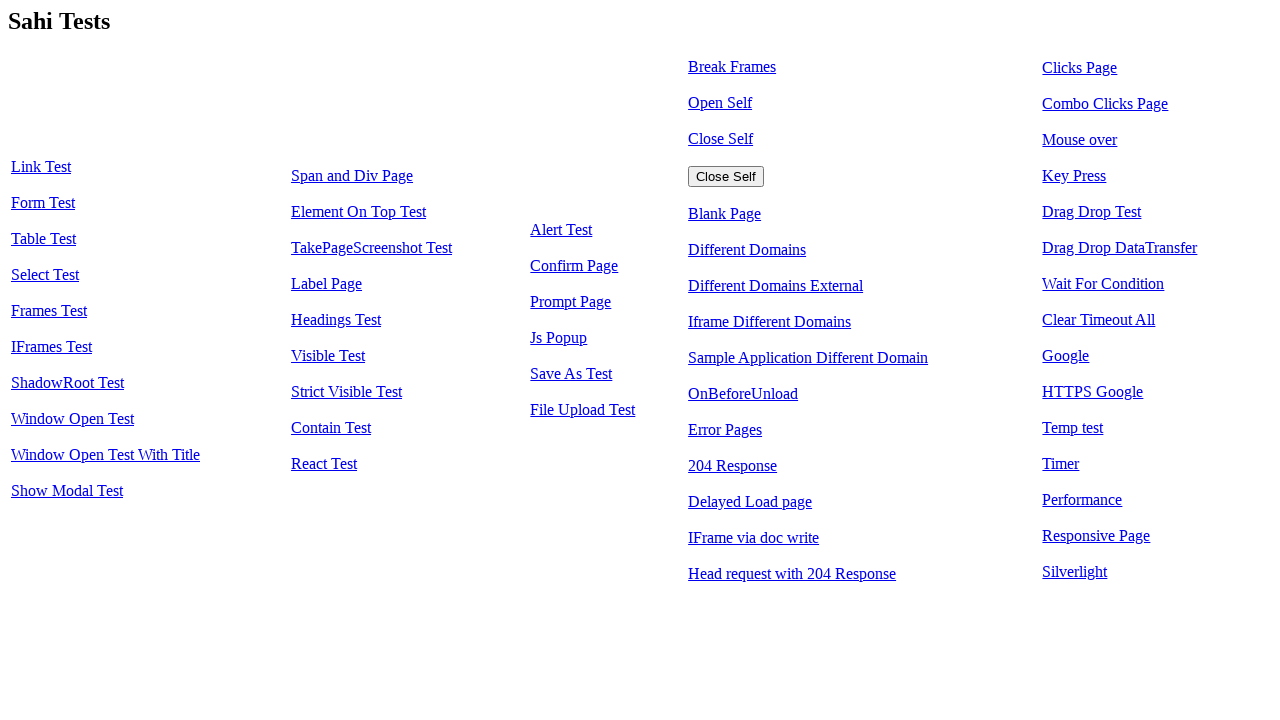

Clicked on Drag Drop Test link at (1092, 212) on text=Drag Drop Test
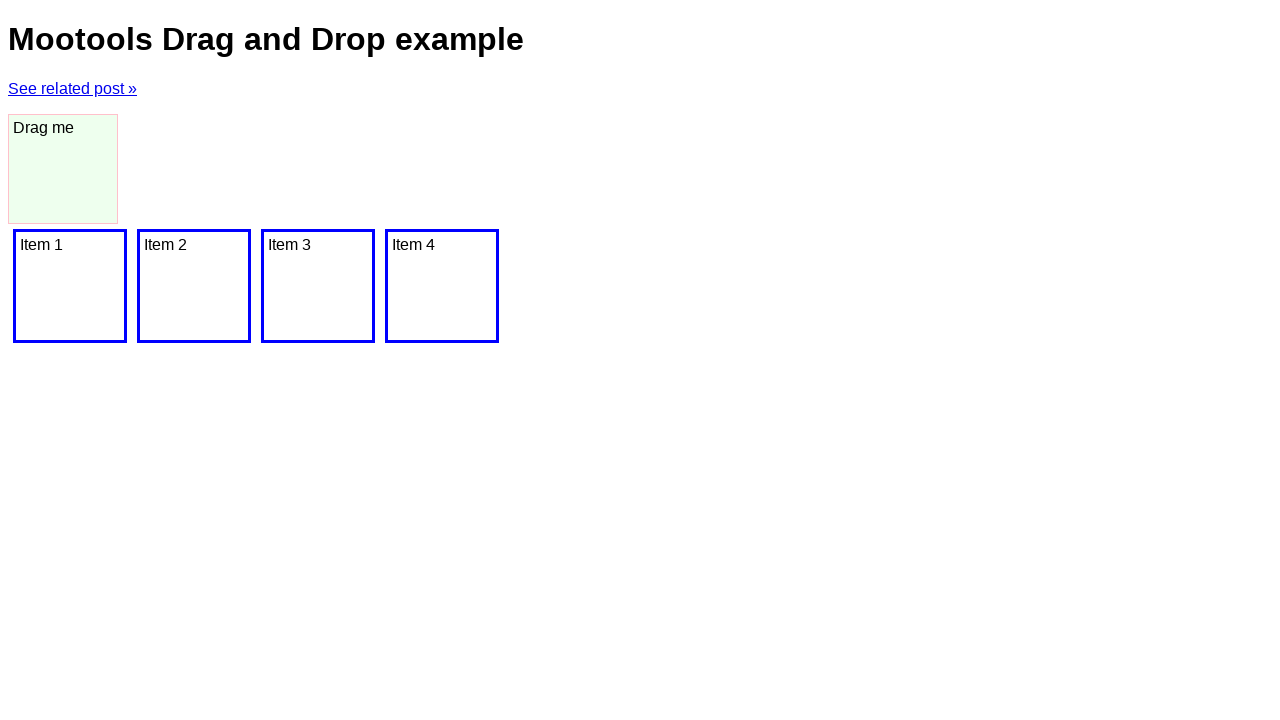

Drag drop page loaded and dragger element is visible
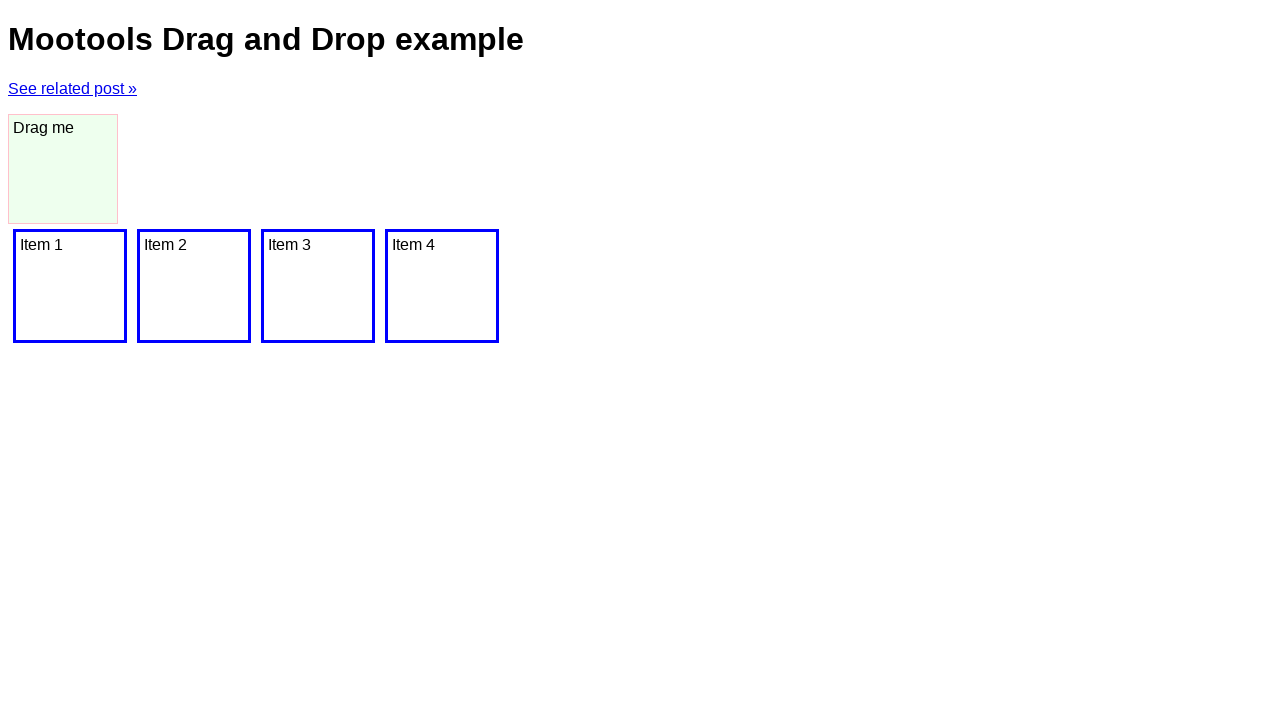

Located the draggable element with ID 'dragger'
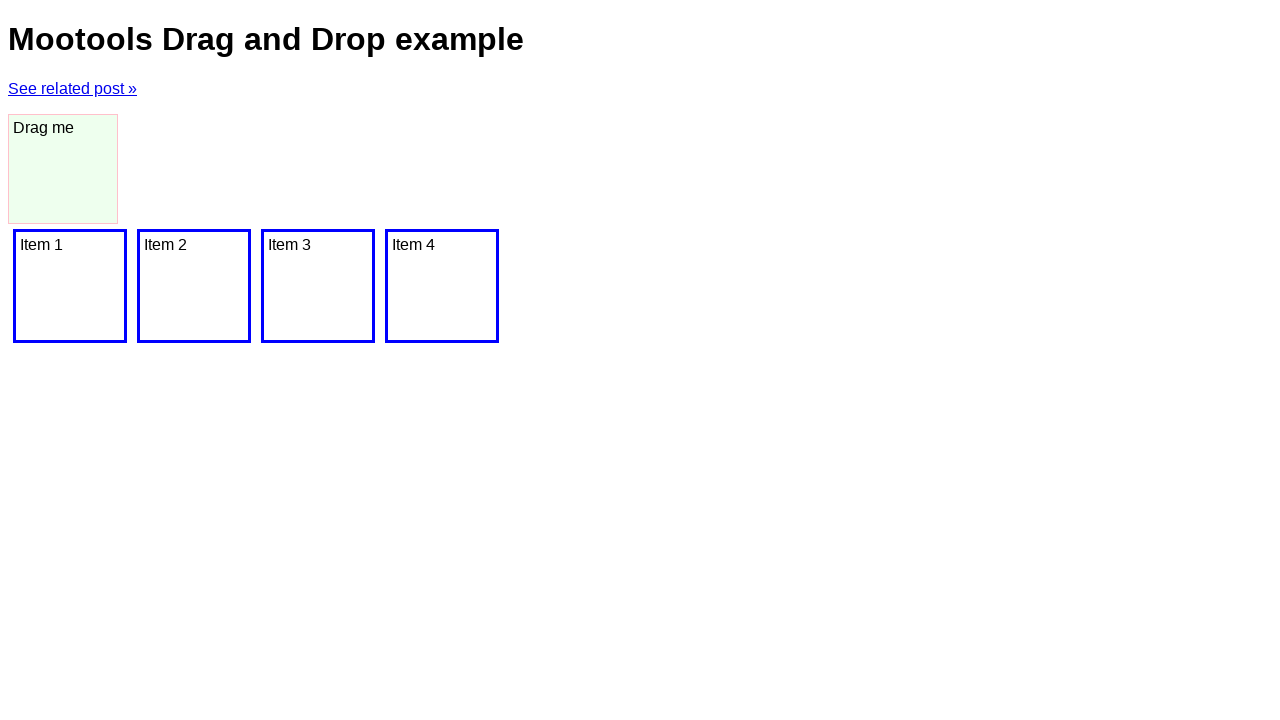

Located all target drop items with class 'item'
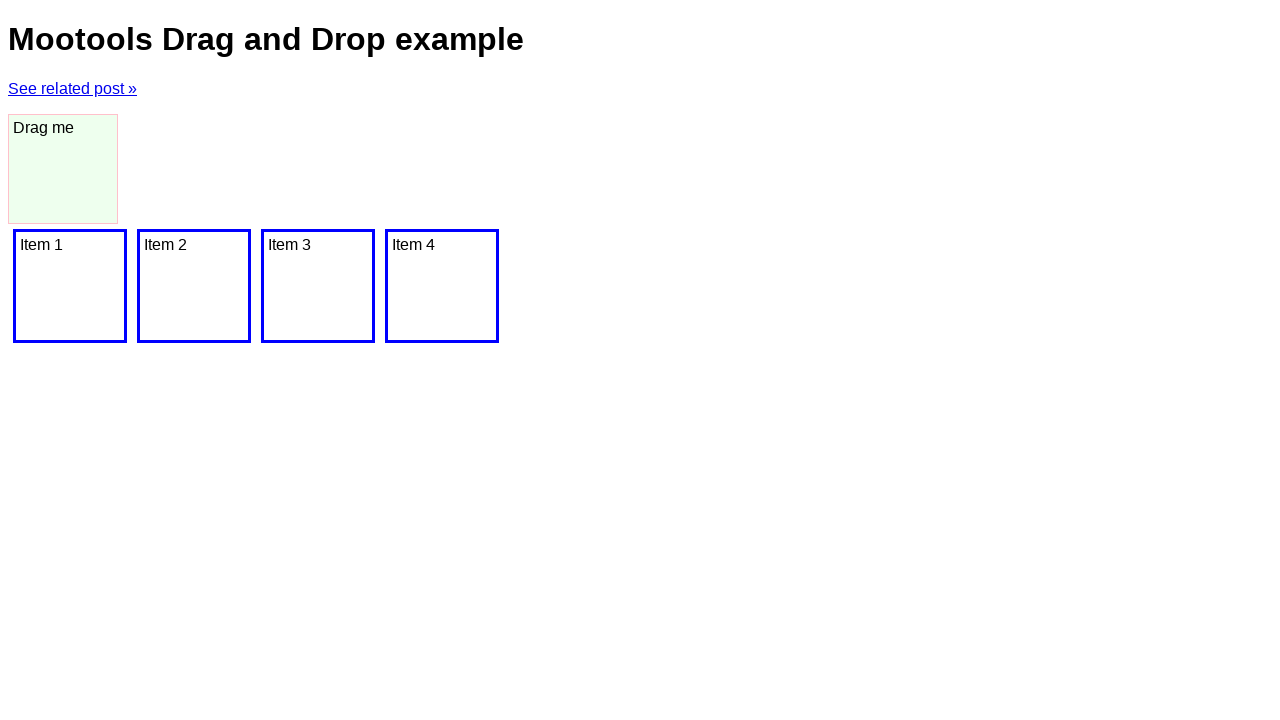

Dragged element to target item 1 of 4 at (70, 286)
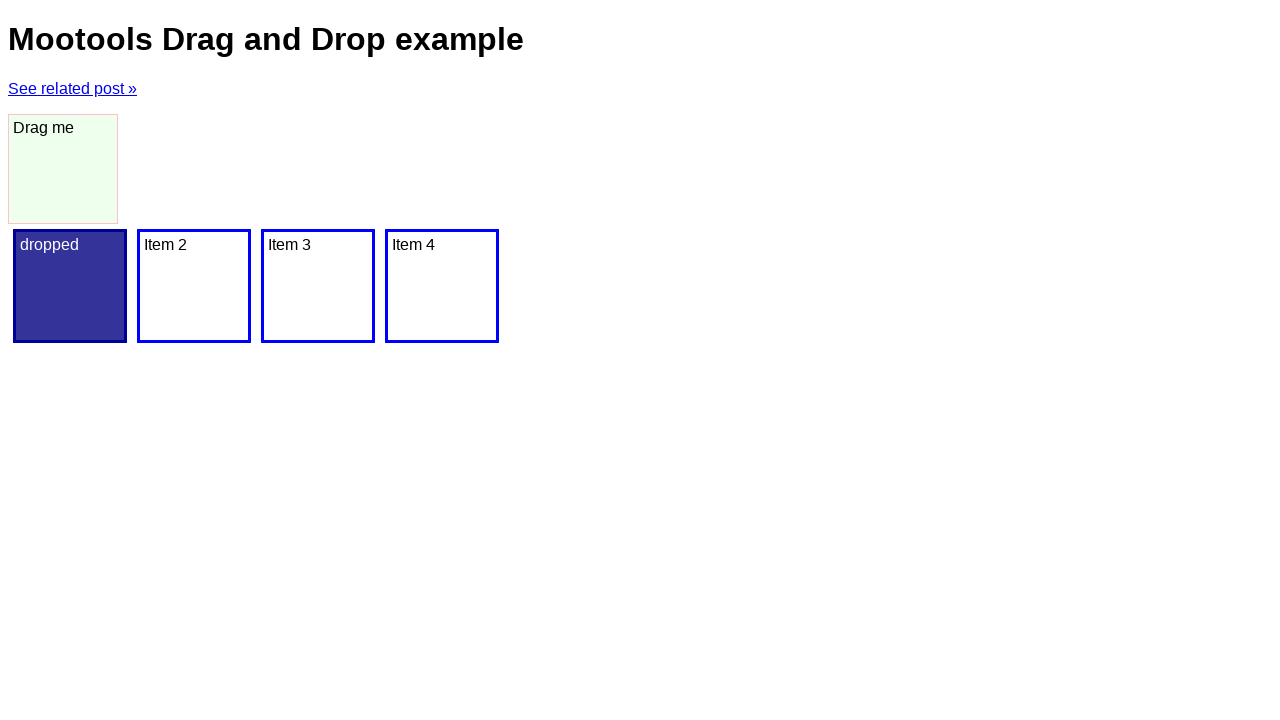

Waited 500ms after dragging to target item 1
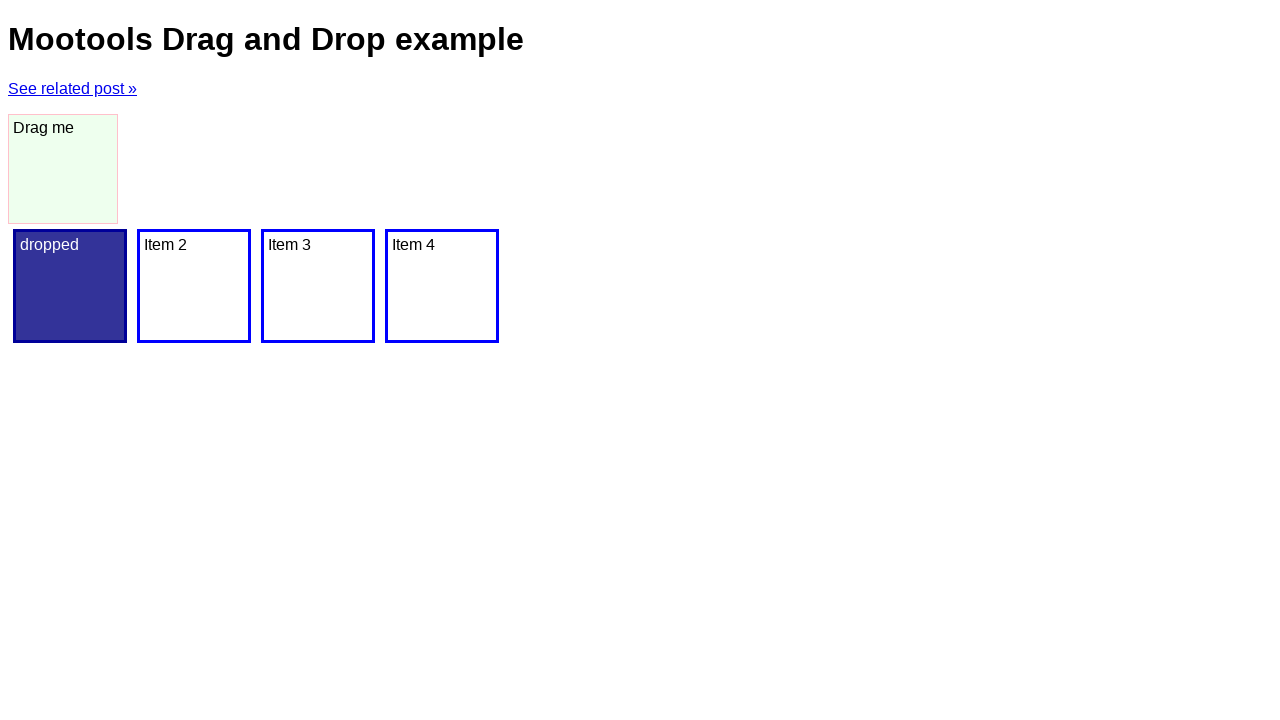

Dragged element to target item 2 of 4 at (194, 286)
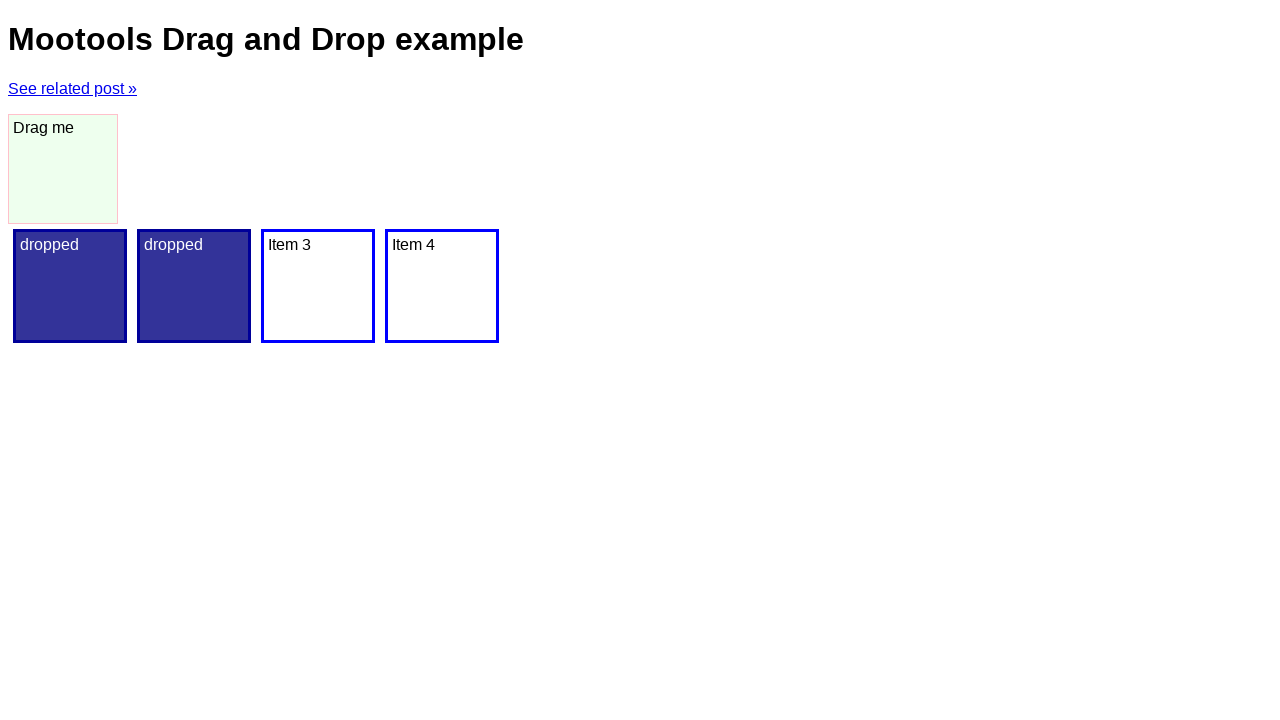

Waited 500ms after dragging to target item 2
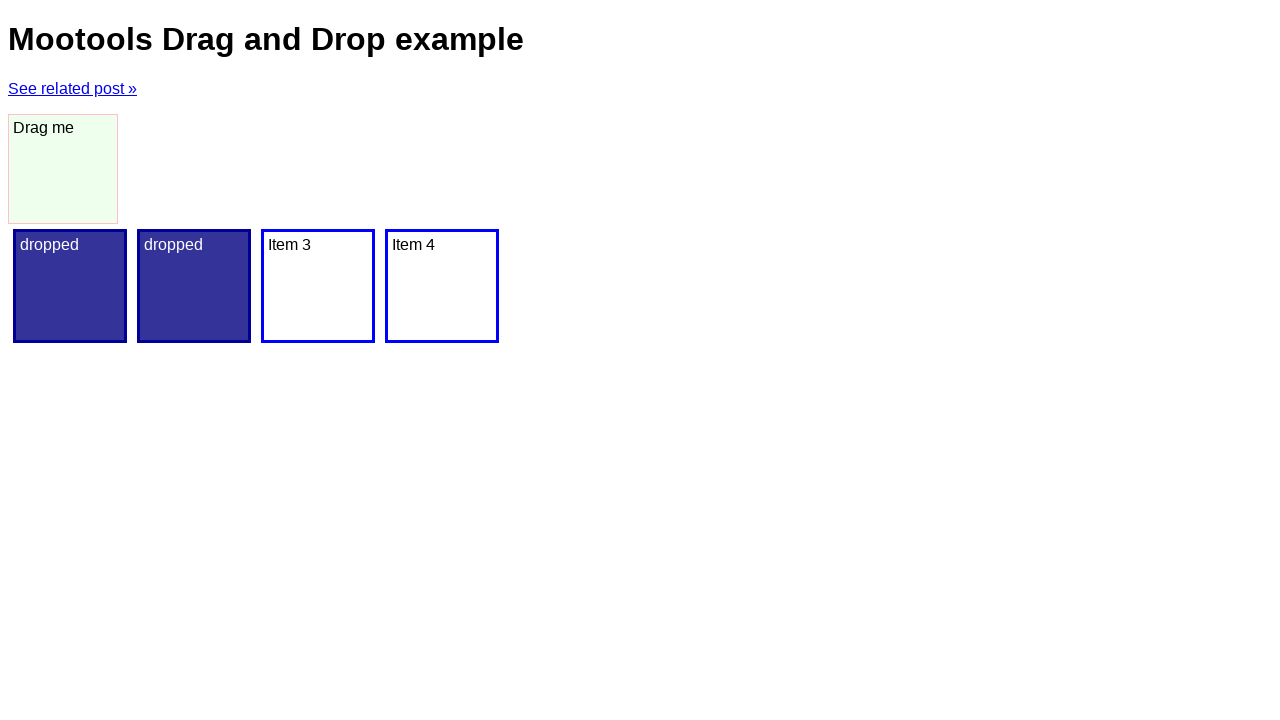

Dragged element to target item 3 of 4 at (318, 286)
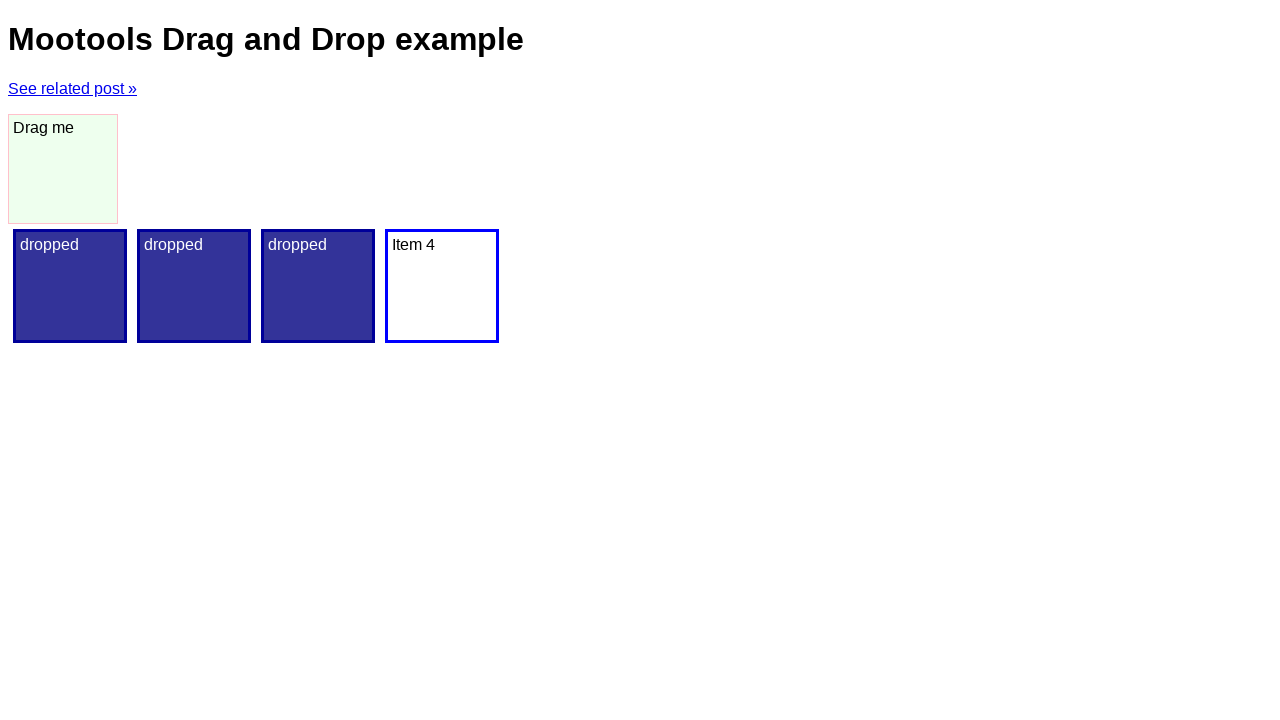

Waited 500ms after dragging to target item 3
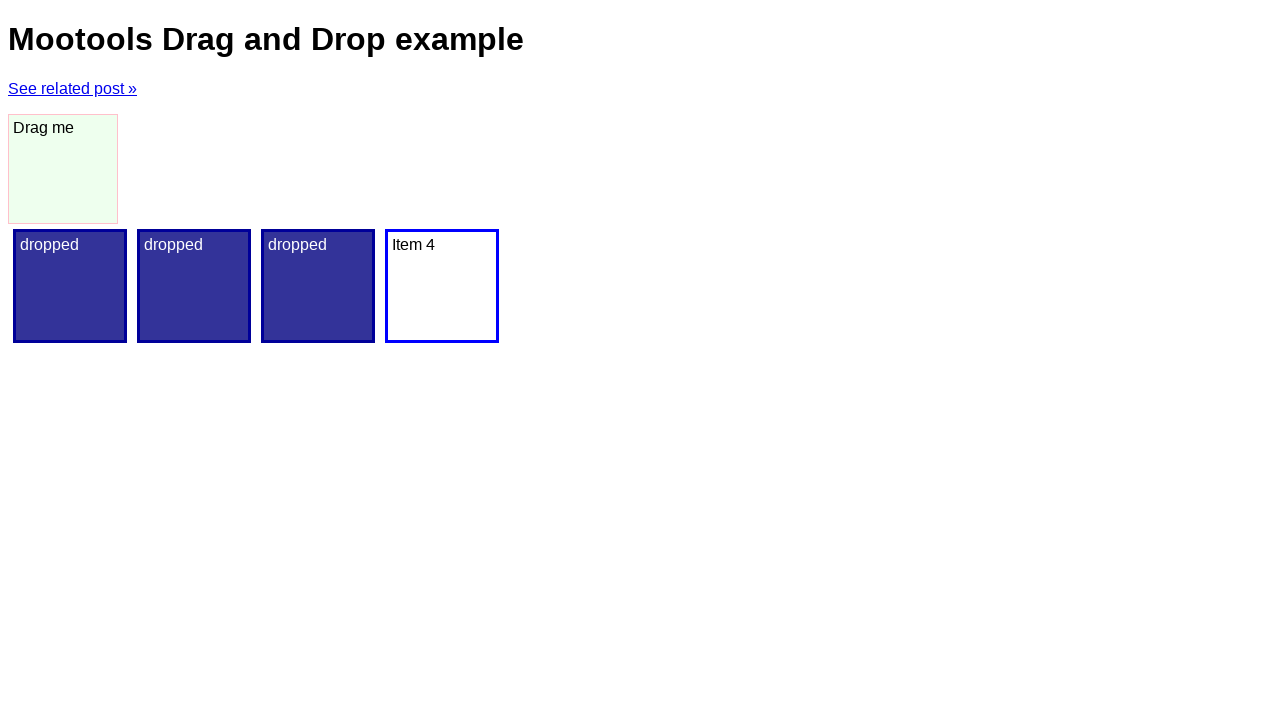

Dragged element to target item 4 of 4 at (442, 286)
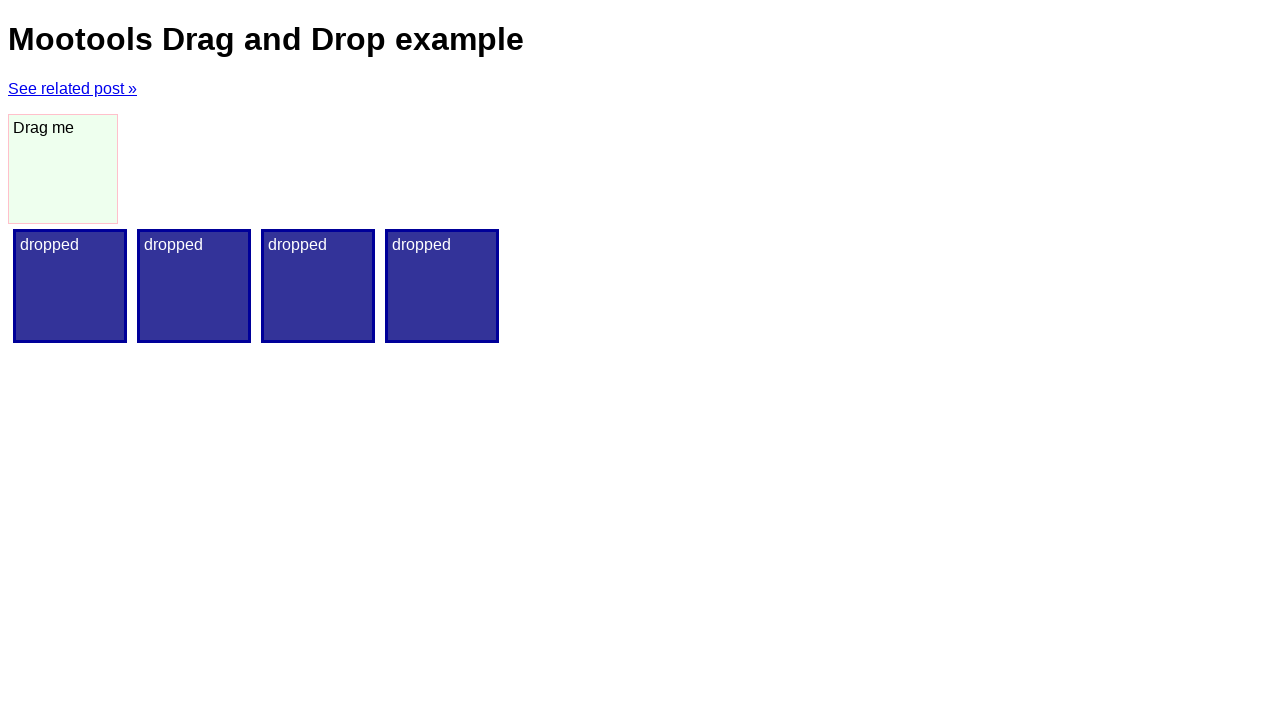

Waited 500ms after dragging to target item 4
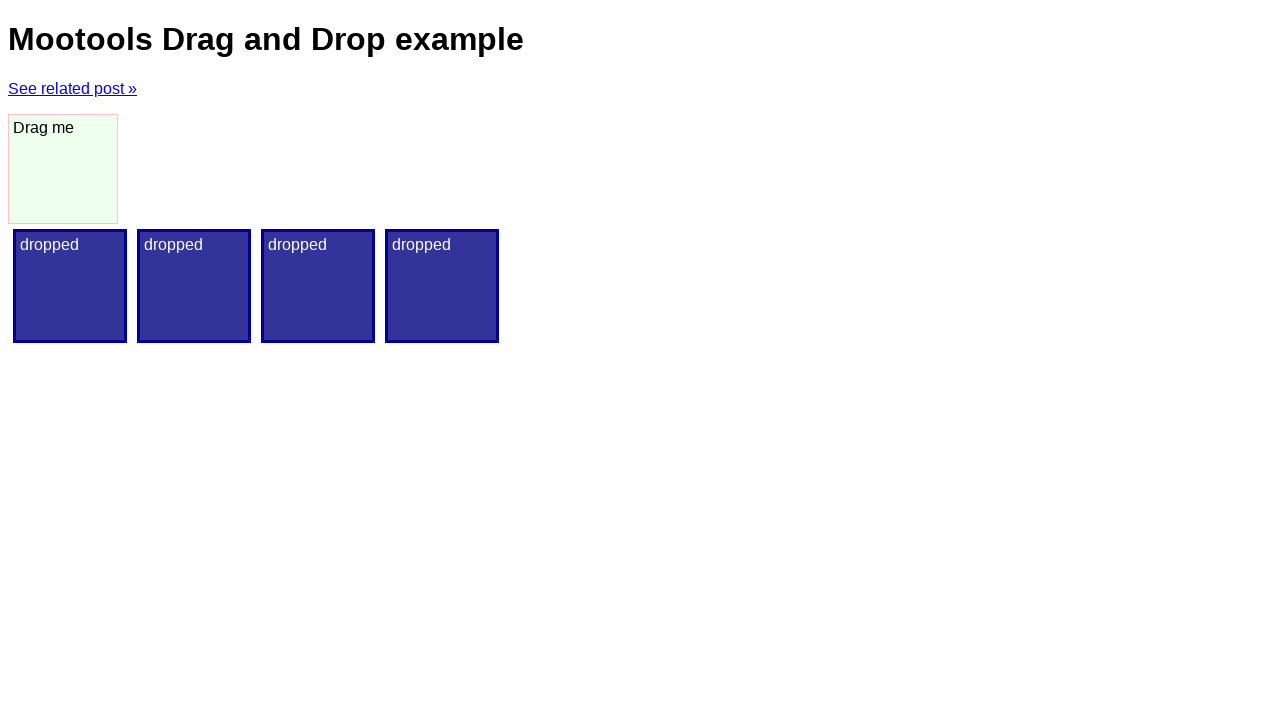

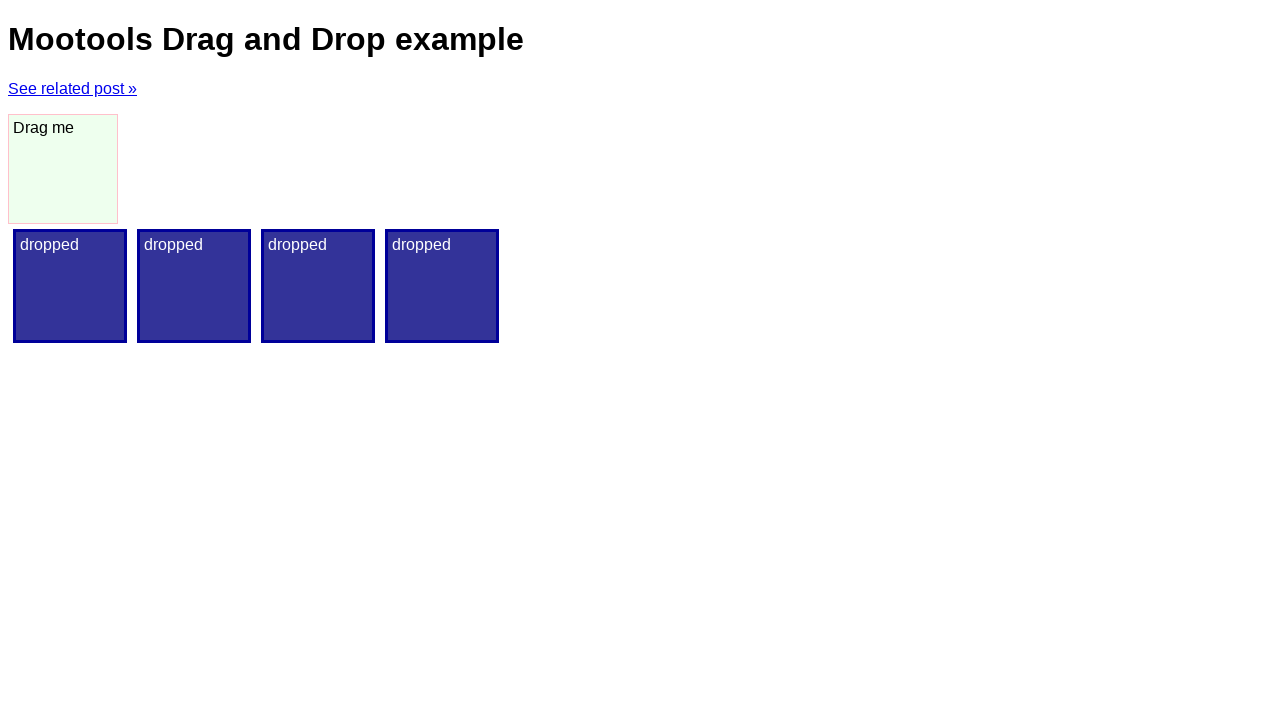